Tests JavaScript alert handling by navigating to a w3schools demo page, switching to an iframe, clicking a button that triggers an alert, capturing the alert message, and accepting the alert.

Starting URL: https://www.w3schools.com/jsref/tryit.asp?filename=tryjsref_alert

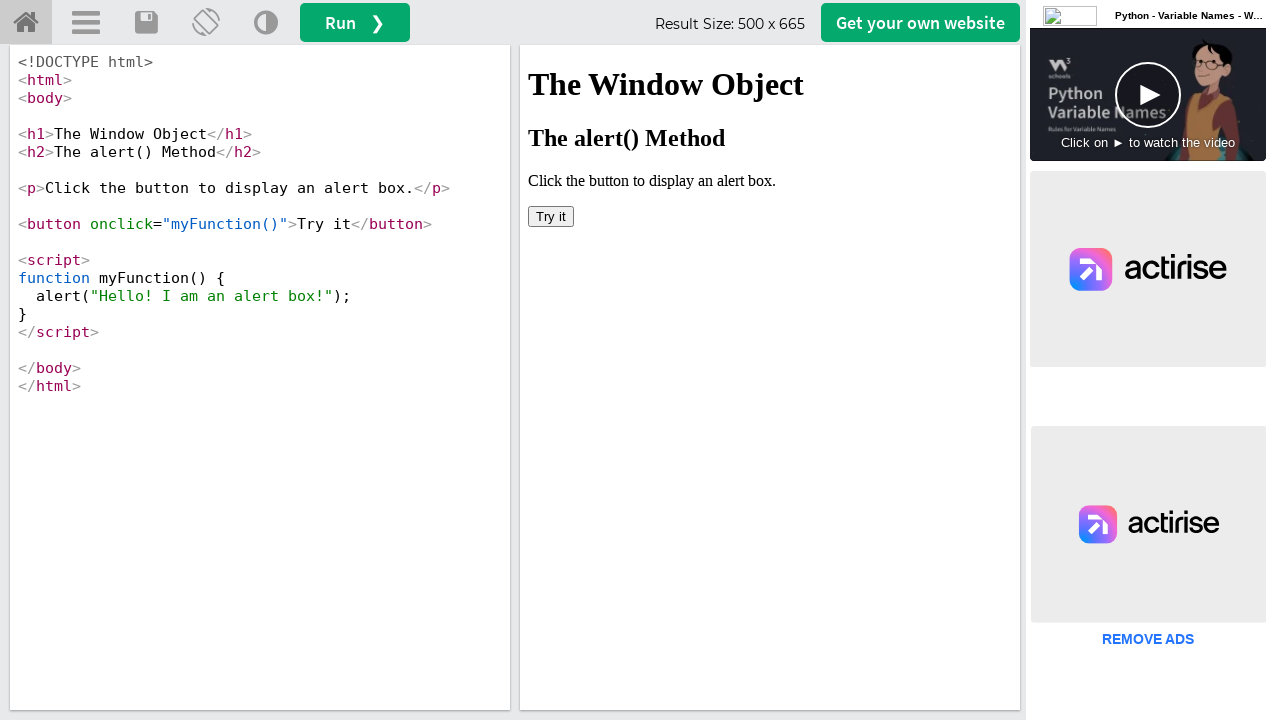

Located iframe with id 'iframeResult' containing demo content
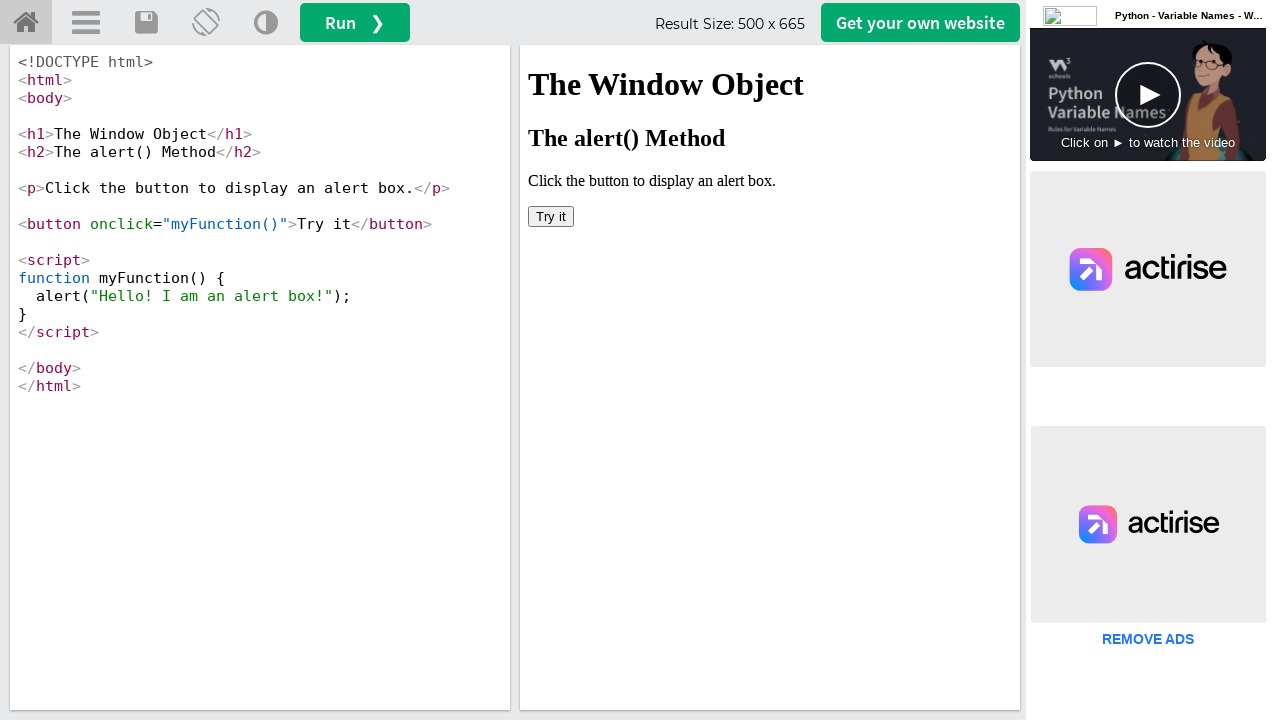

Set up dialog handler to capture and accept alerts
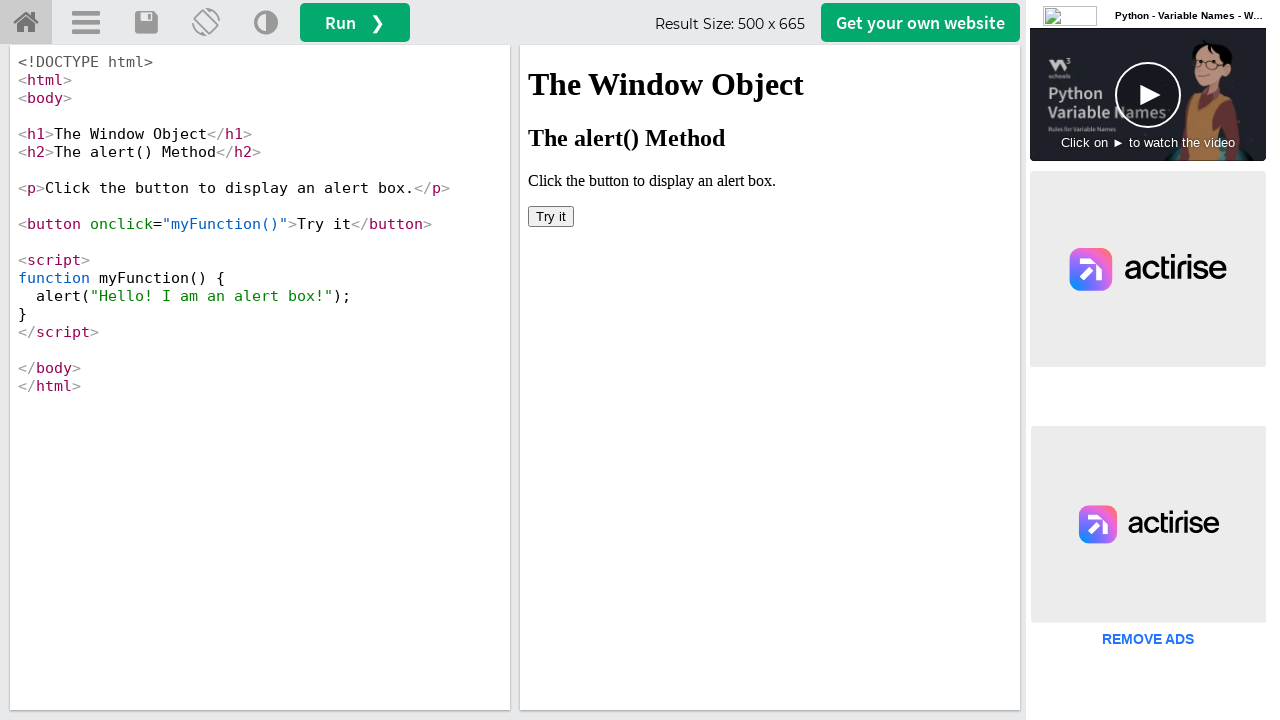

Clicked button in iframe that triggers JavaScript alert at (551, 216) on #iframeResult >> internal:control=enter-frame >> xpath=/html/body/button
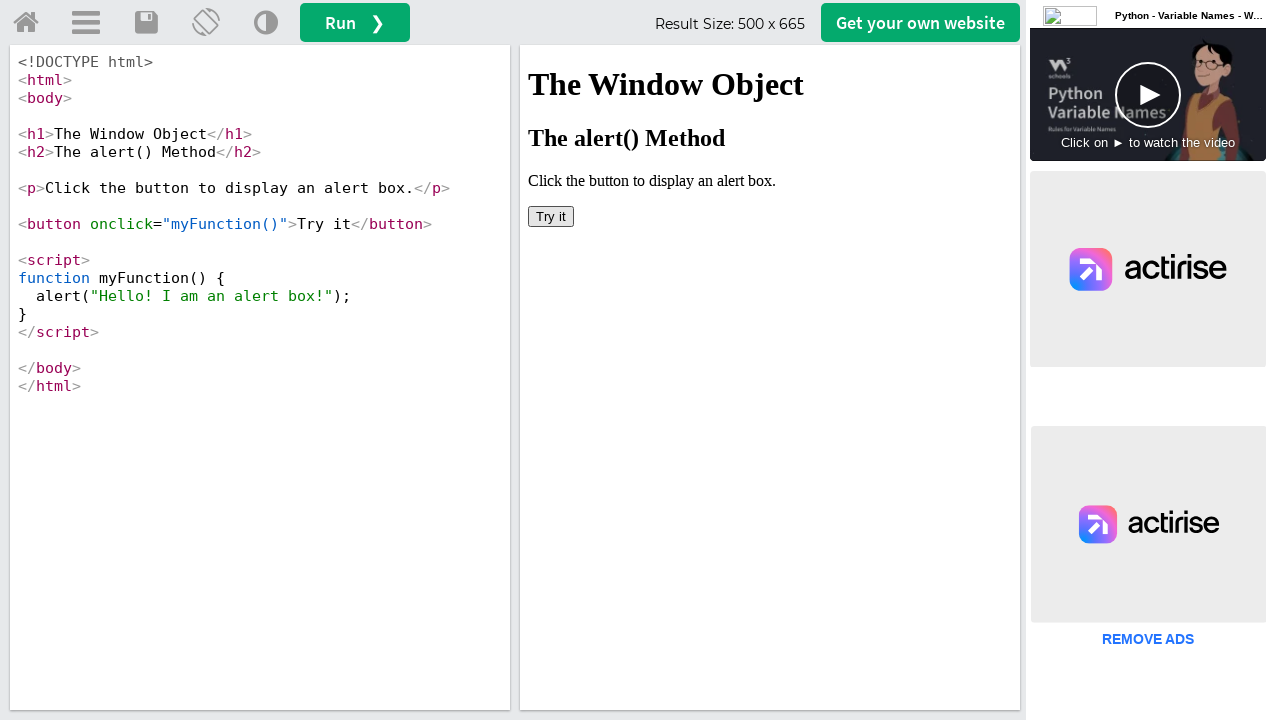

Waited 1000ms for alert dialog to be processed and accepted
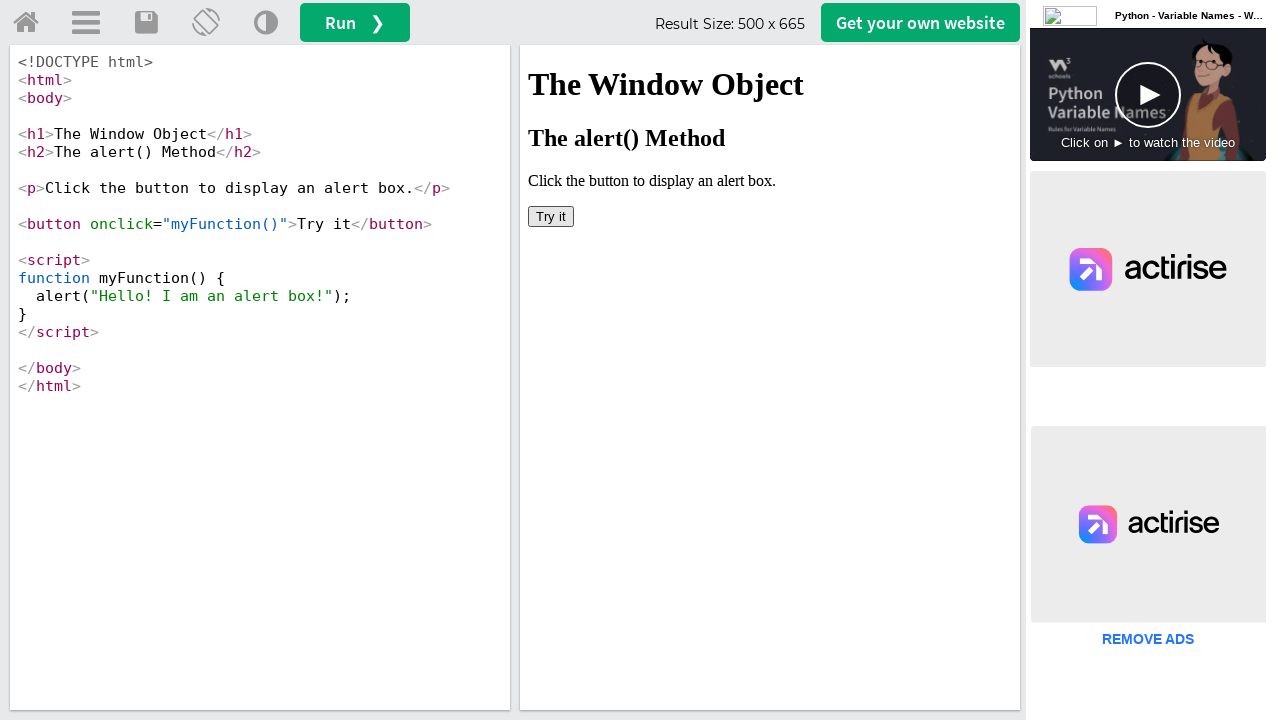

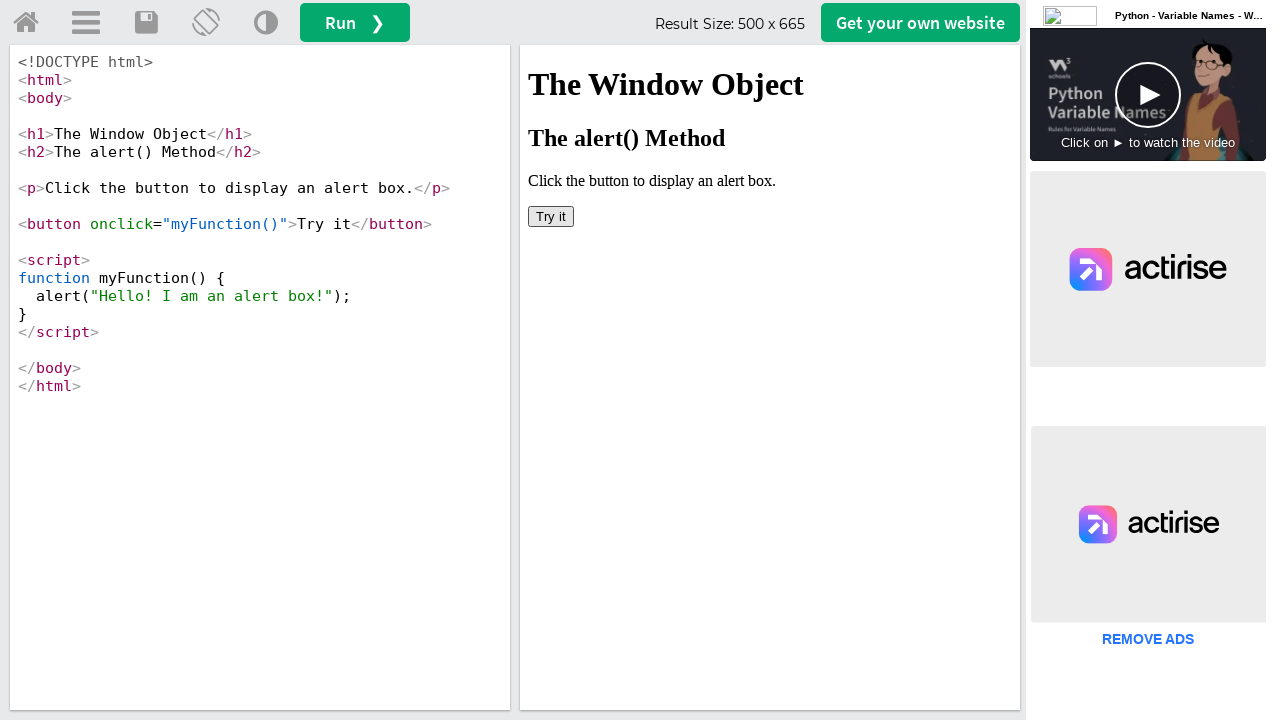